Tests right-click context menu functionality by right-clicking on a designated area and verifying the alert message that appears

Starting URL: https://the-internet.herokuapp.com/

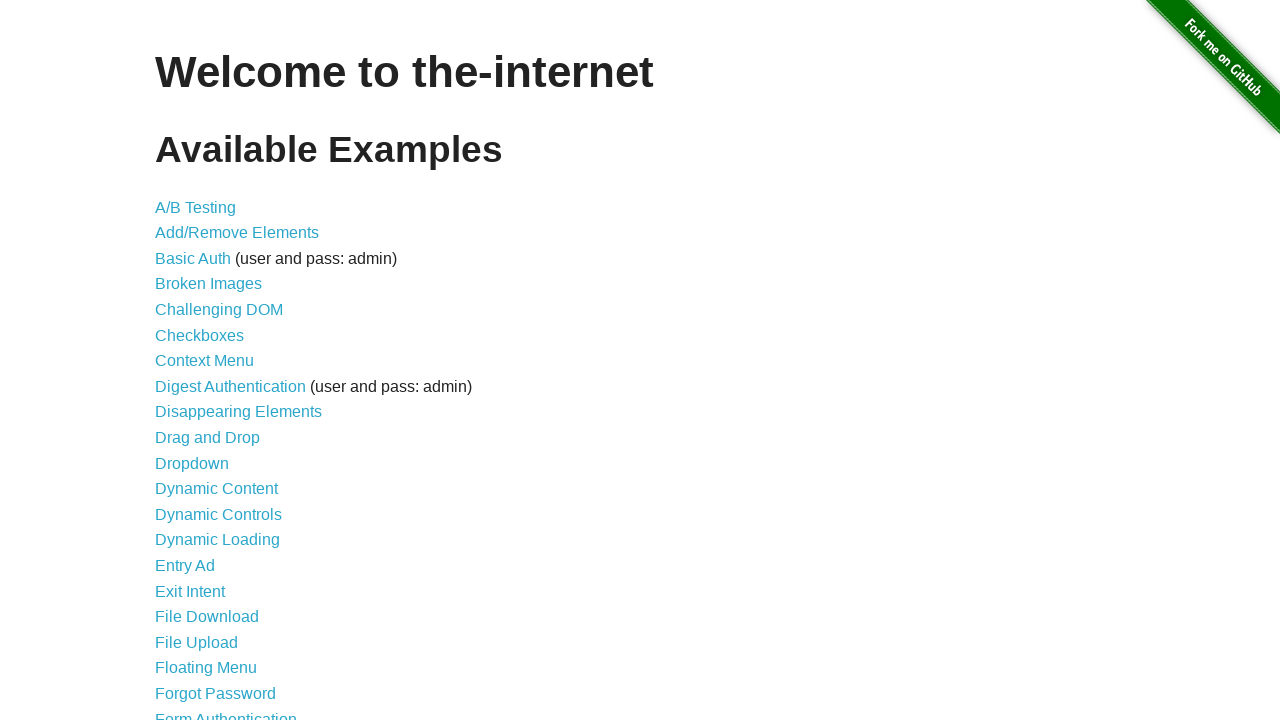

Clicked on Context Menu link at (204, 361) on text=Context Menu
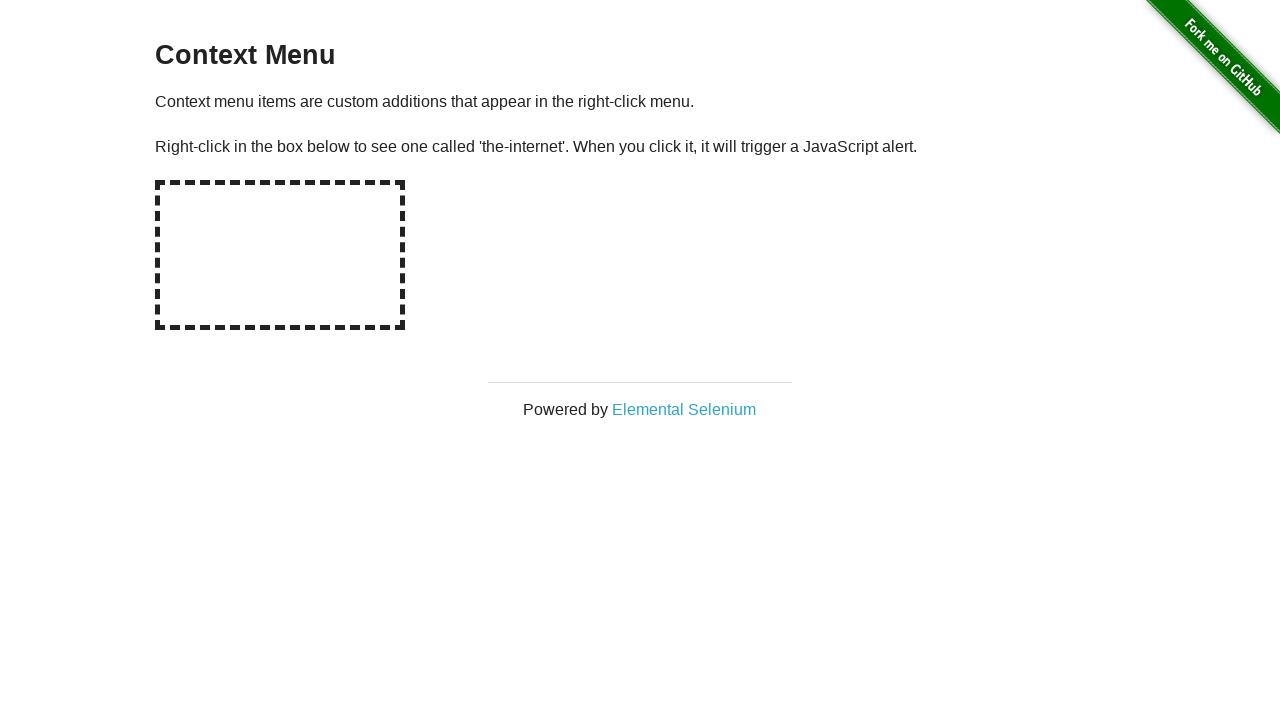

Right-clicked on hot-spot element at (280, 255) on #hot-spot
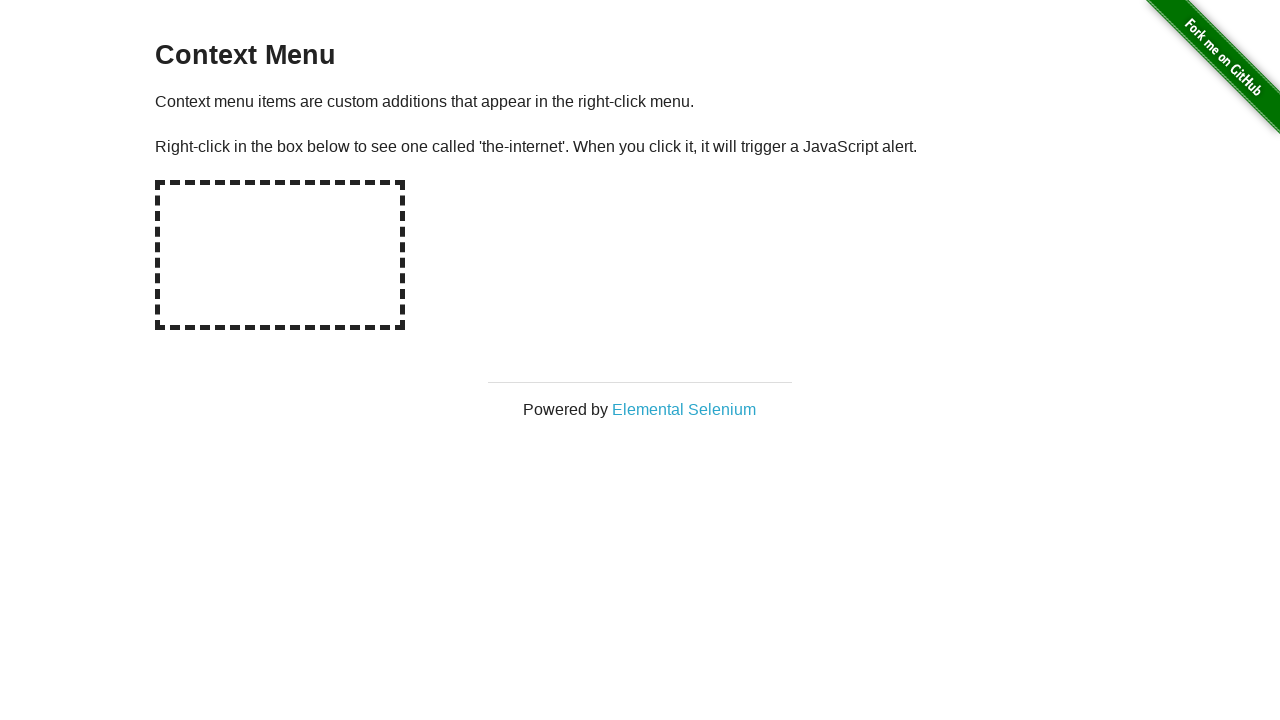

Set up dialog handler to accept alerts
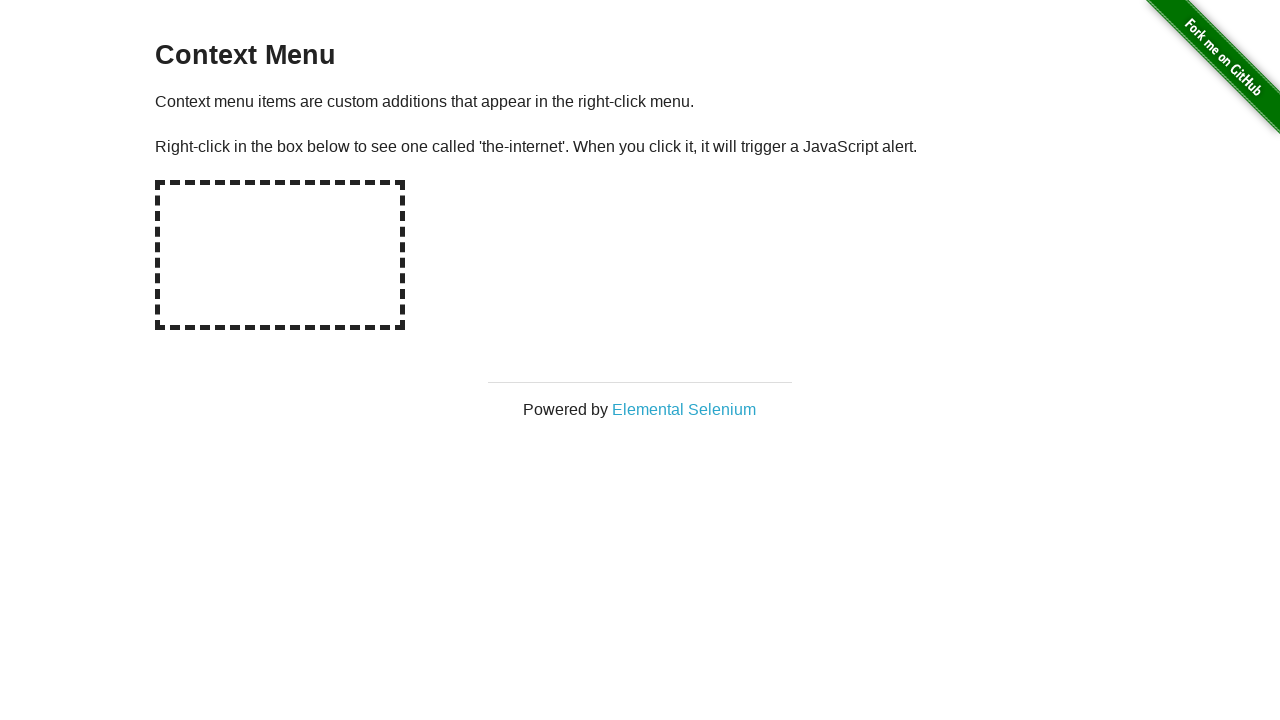

Registered dialog handler with alert message verification
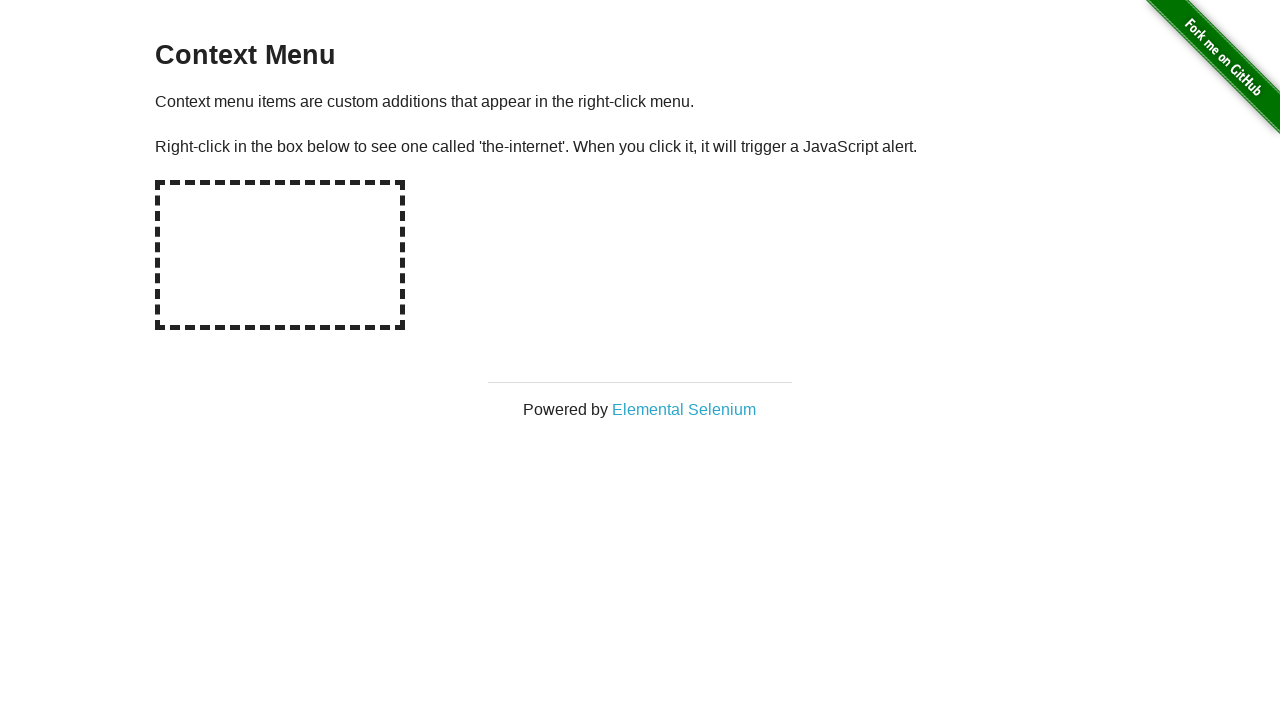

Right-clicked on hot-spot element again to trigger and handle context menu alert at (280, 255) on #hot-spot
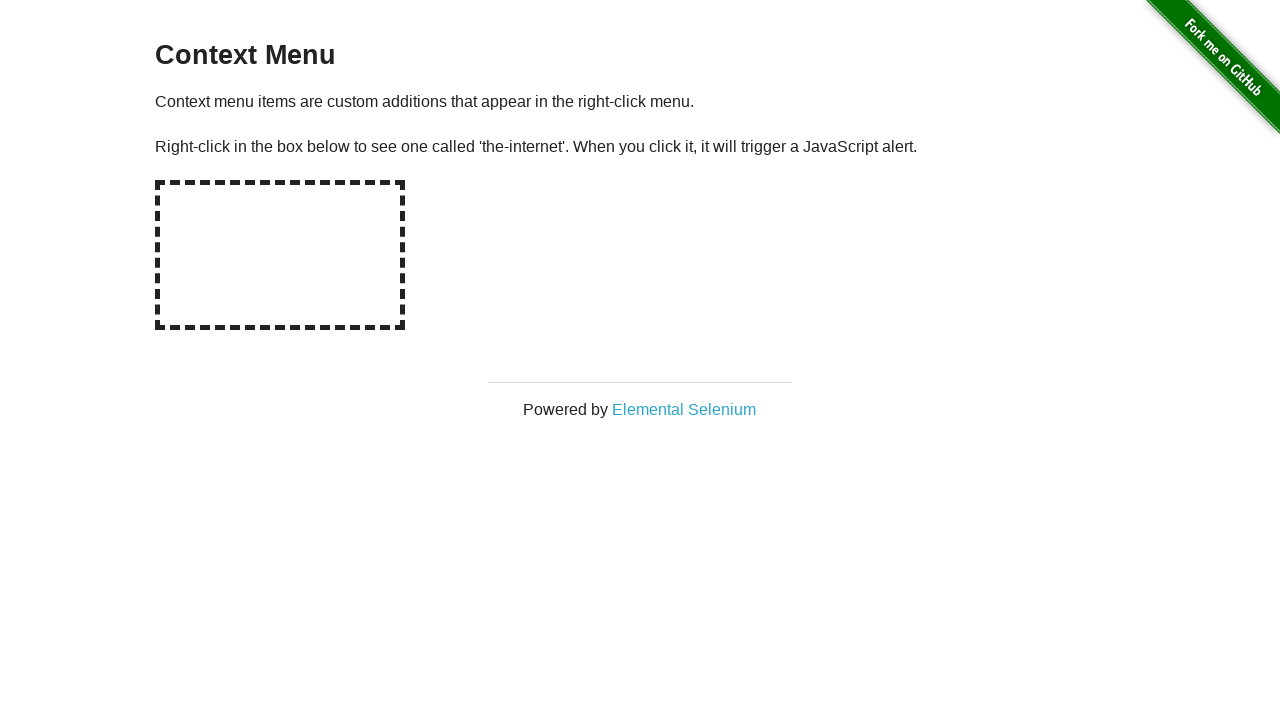

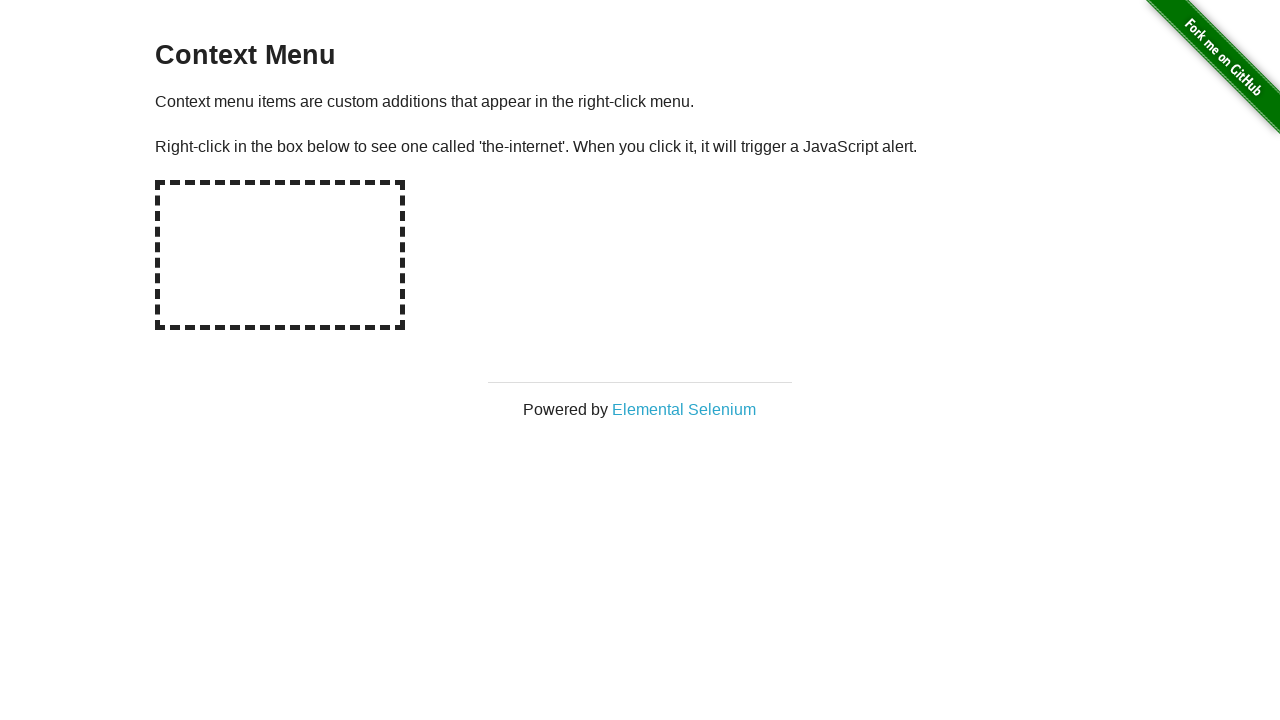